Navigates to Flipkart homepage and waits for the page to load

Starting URL: https://www.flipkart.com/

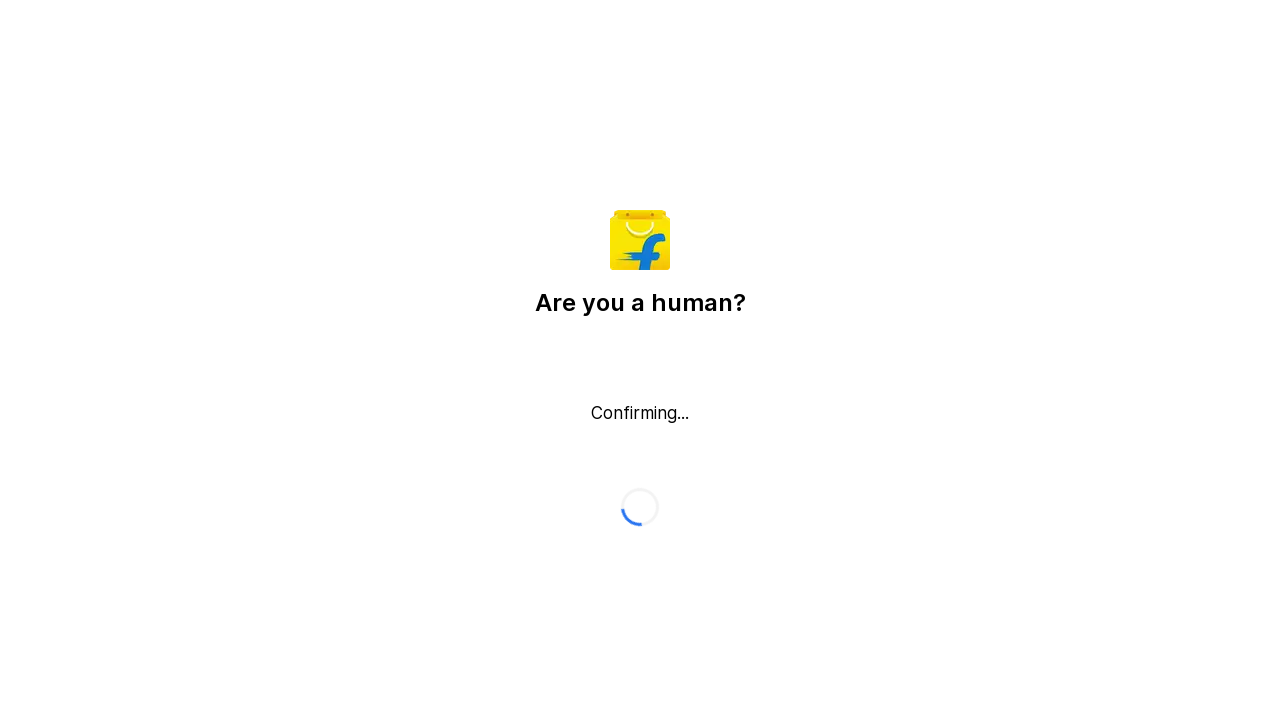

Waited for page DOM to finish loading
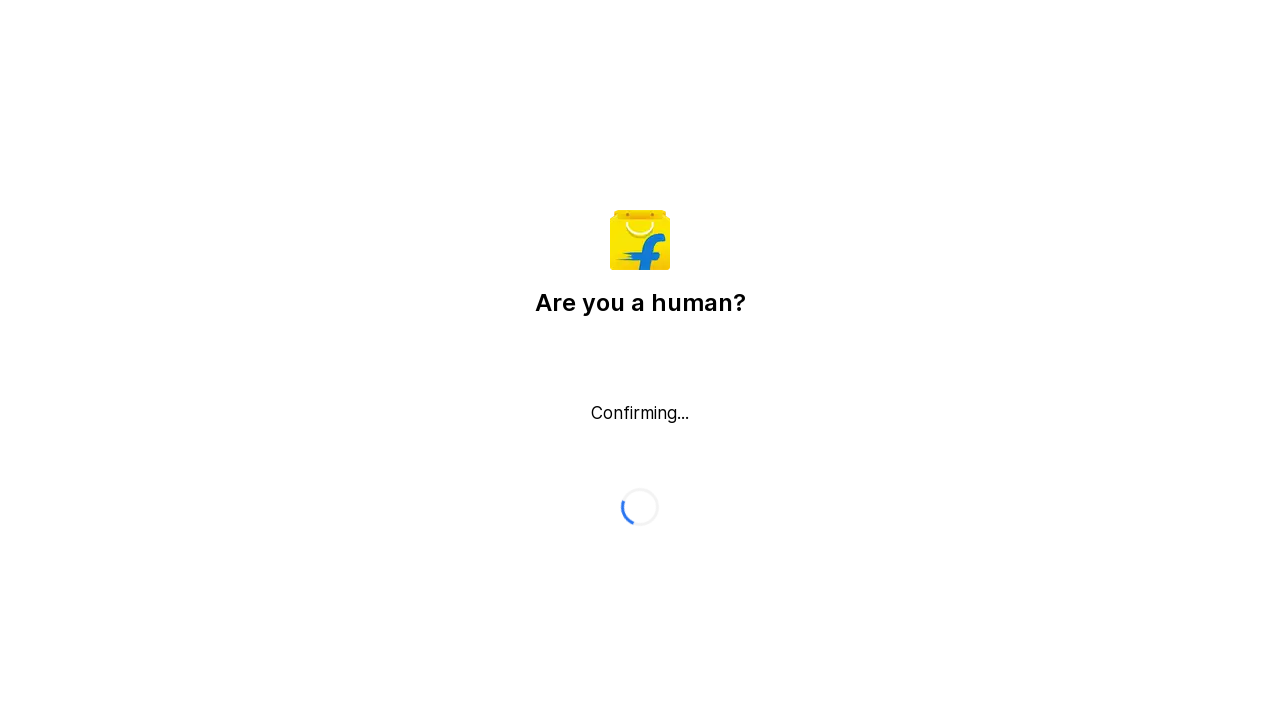

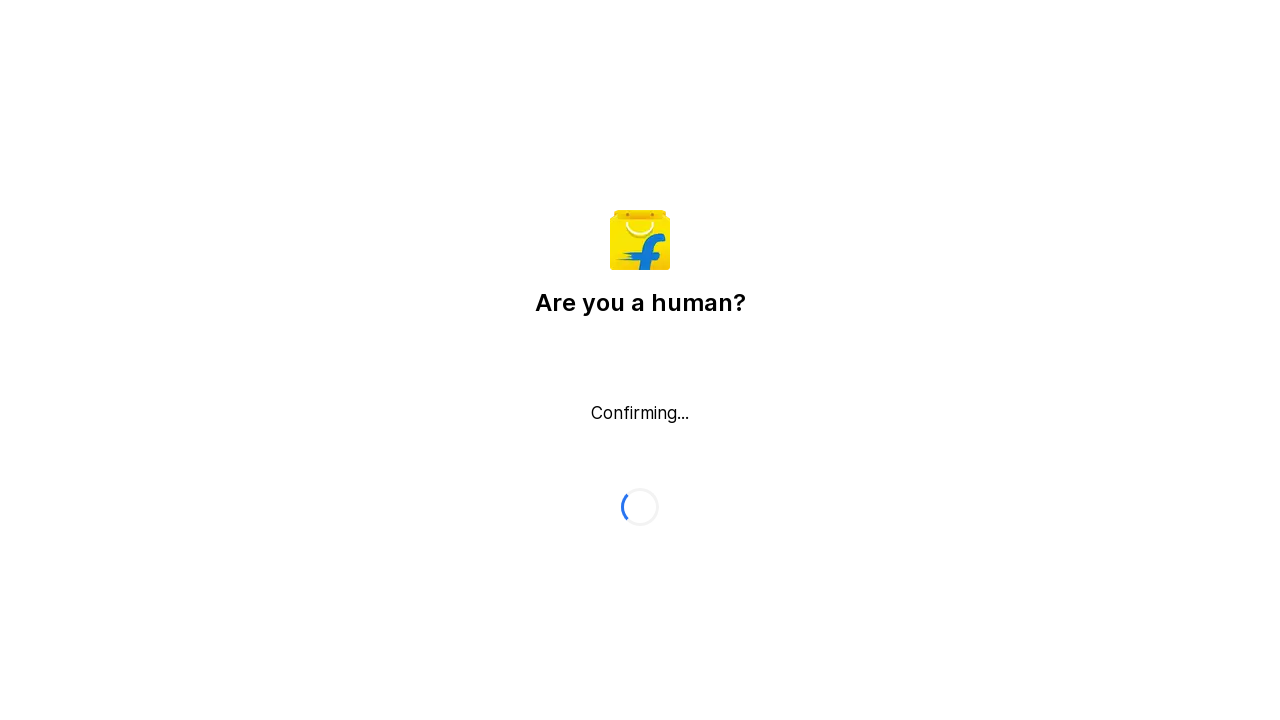